Navigates to Steam status page and verifies that server status elements are displayed for various regional servers

Starting URL: https://steamstat.us/

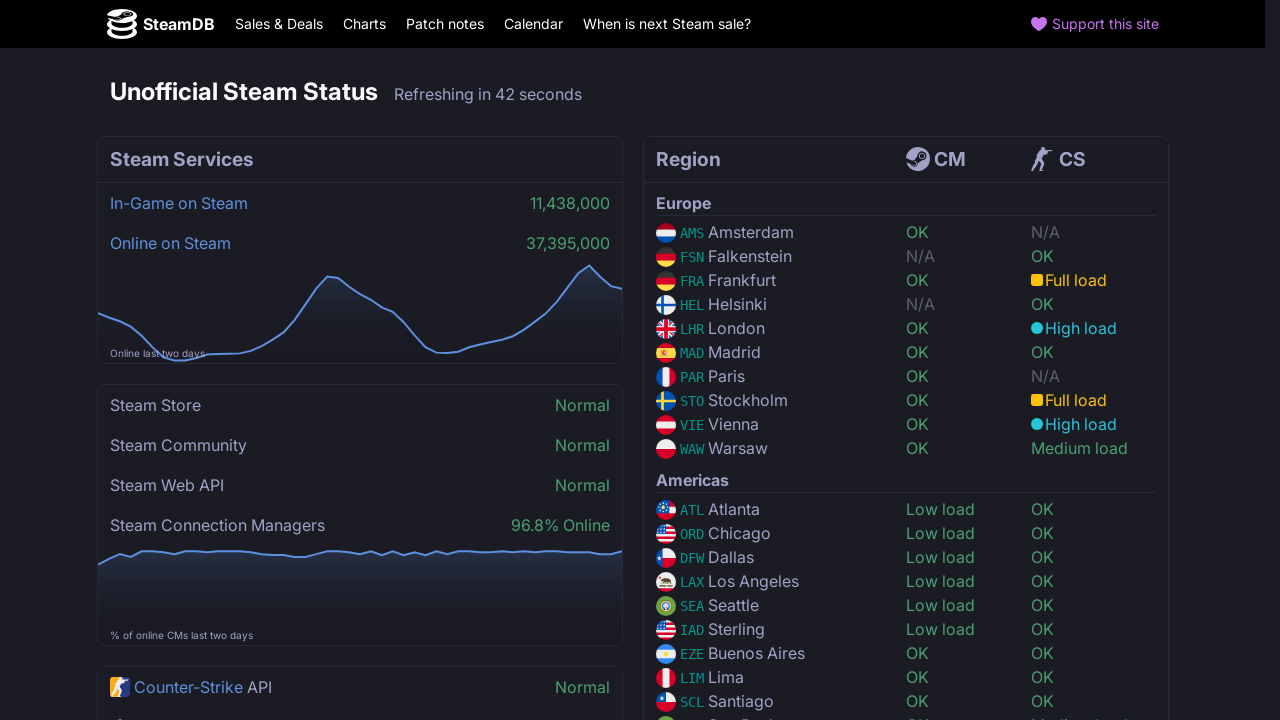

Navigated to Steam status page
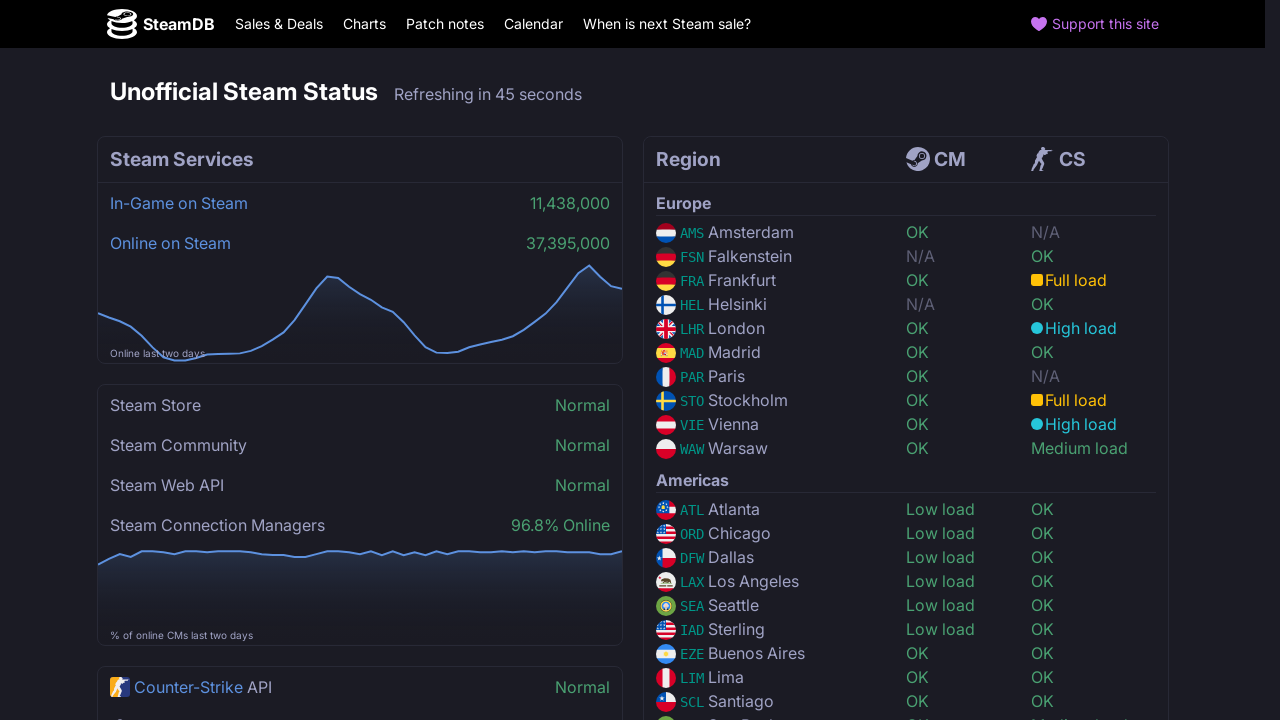

Waited for status element to load
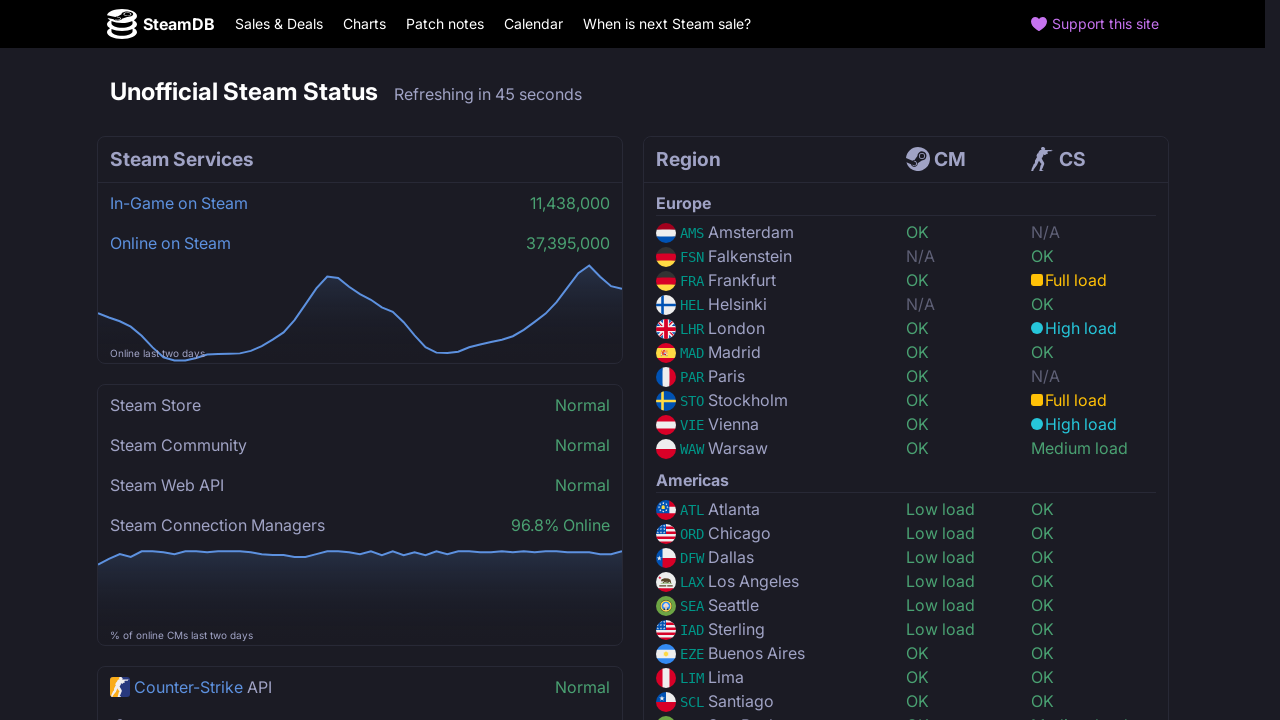

Verified Seoul server status element is displayed
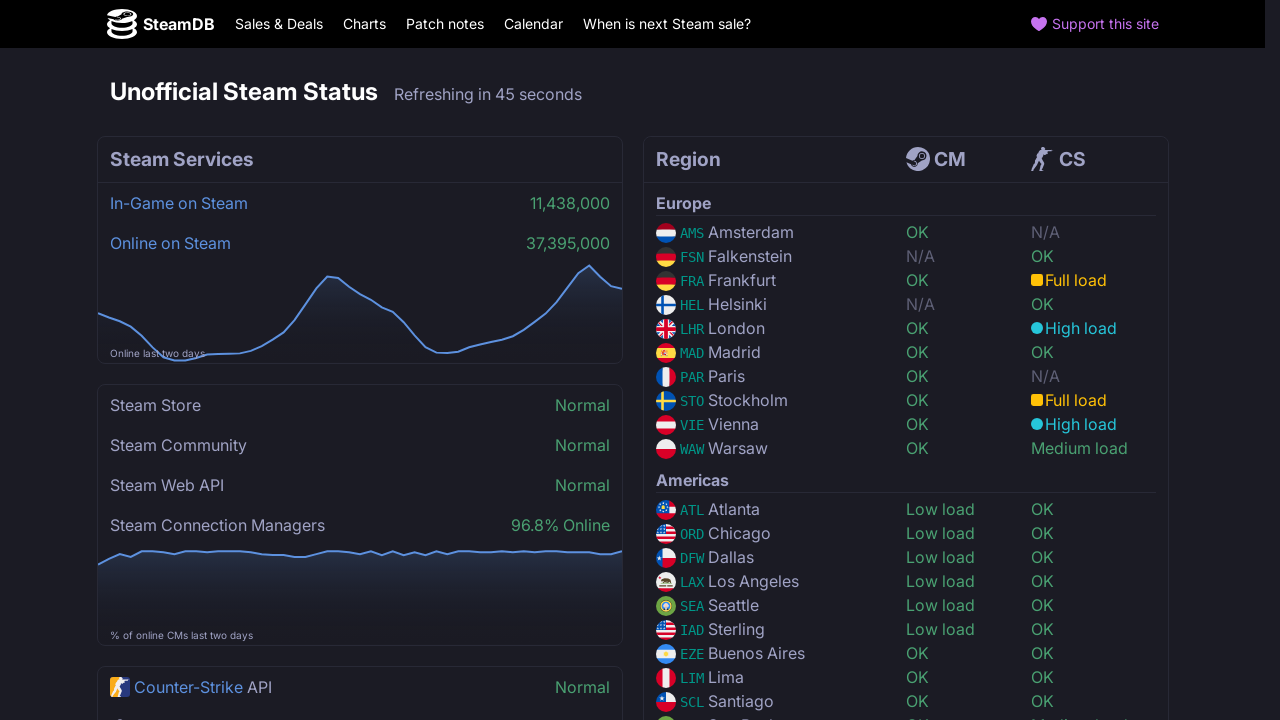

Verified Tokyo server status element is displayed
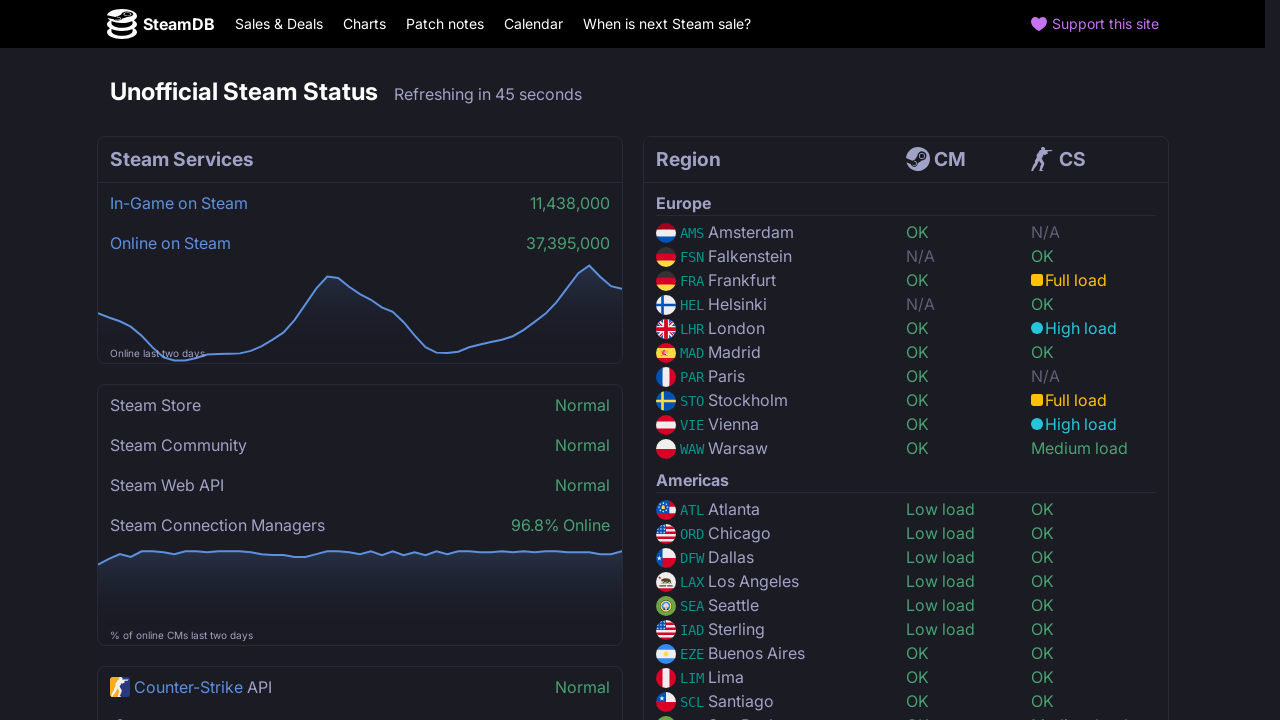

Verified Hong Kong server status element is displayed
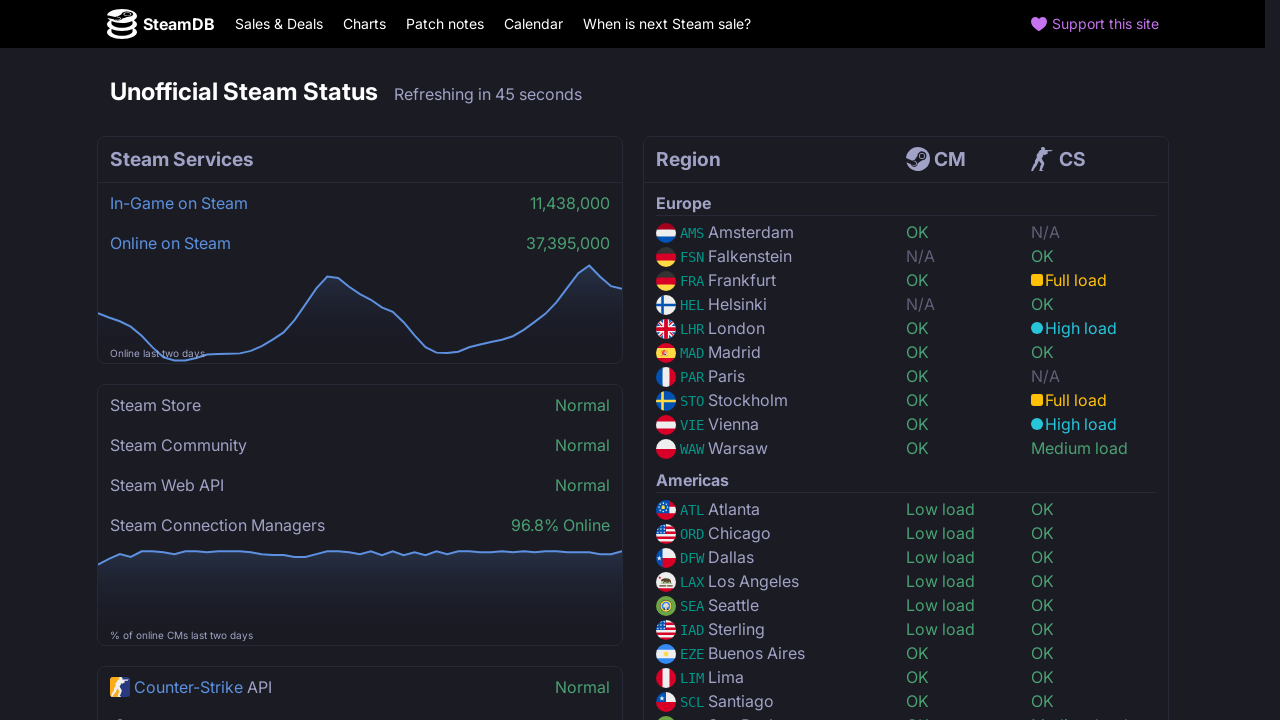

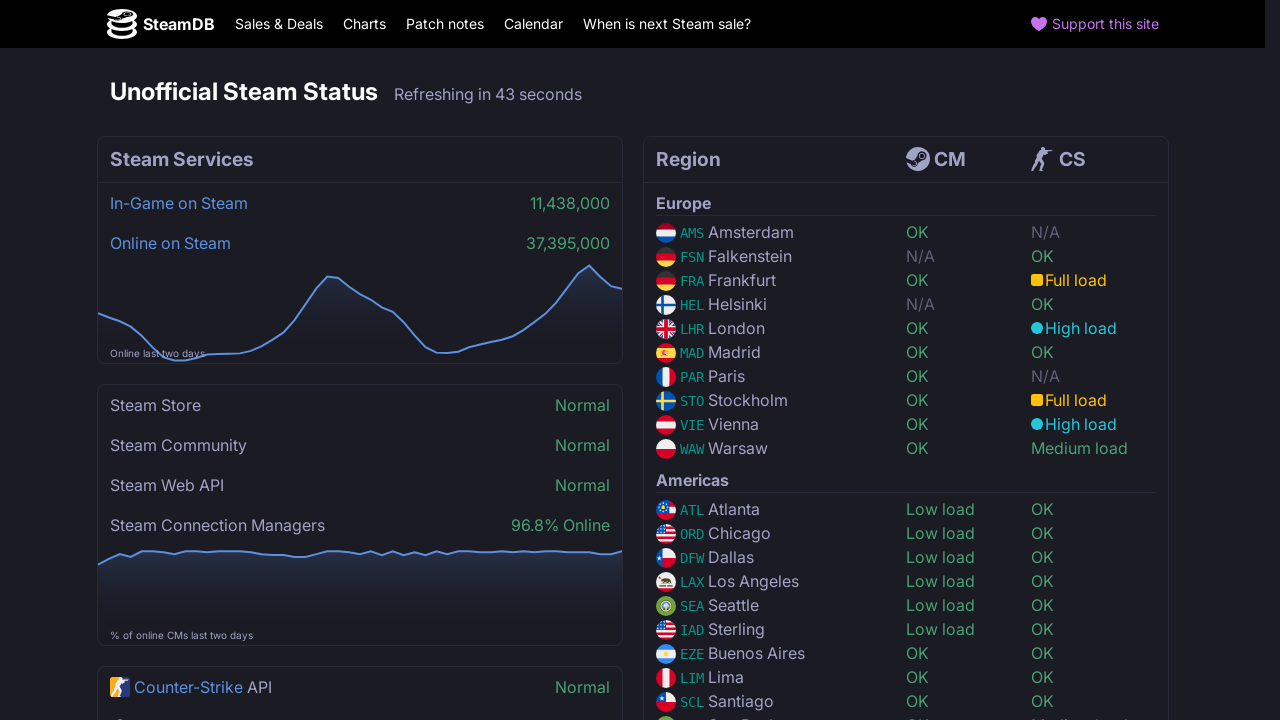